Navigates to the Radio Button page and verifies the heading is visible

Starting URL: https://demoqa.com/

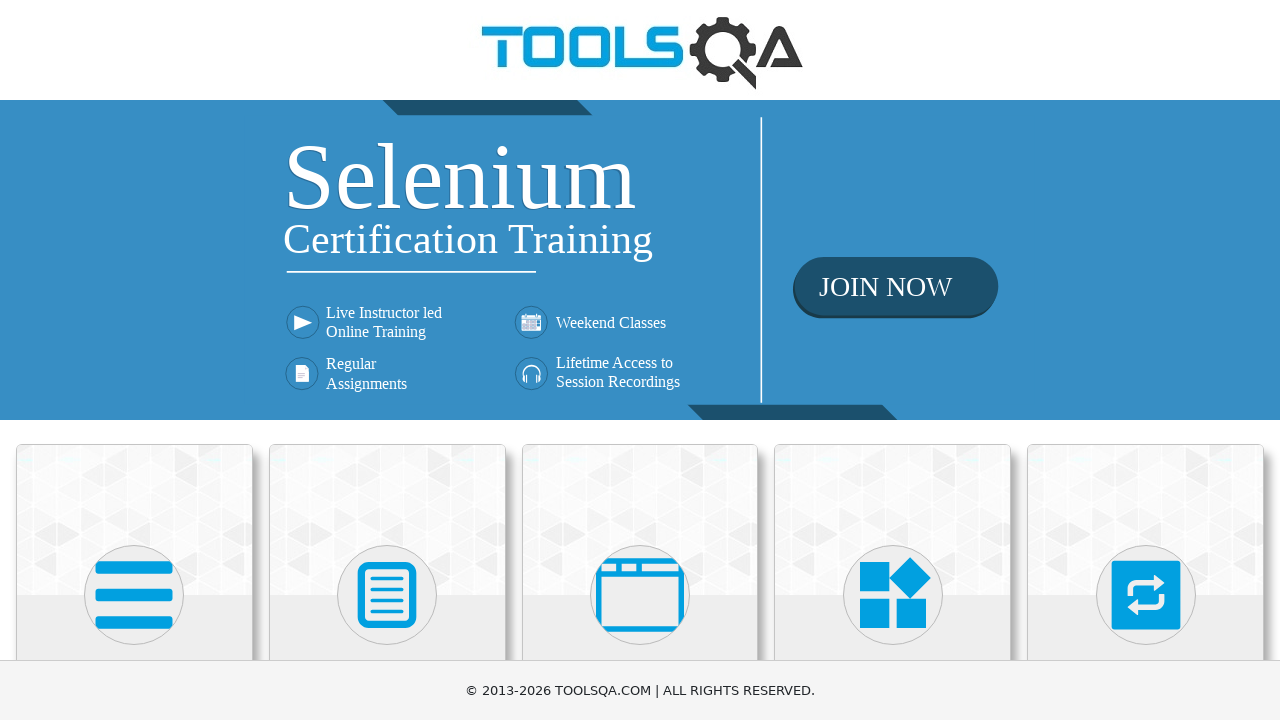

Clicked on Elements section at (134, 360) on internal:text="Elements"i
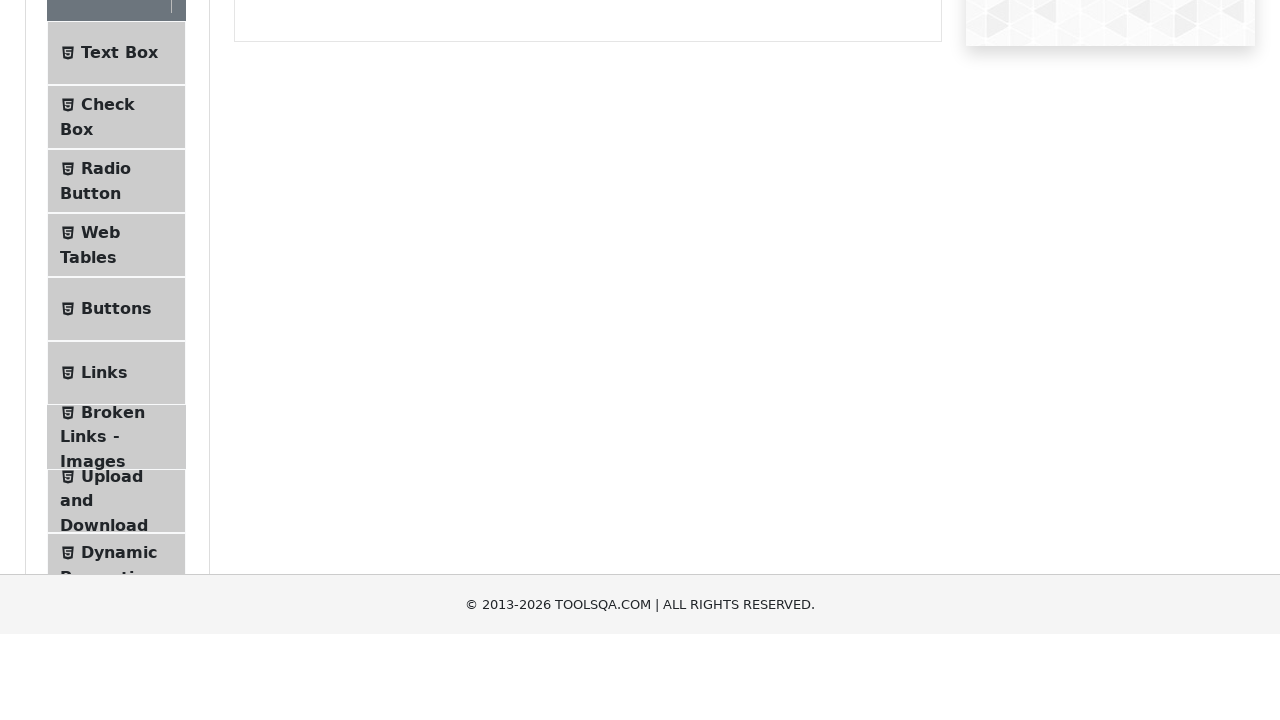

Clicked on Radio Button menu item at (106, 376) on internal:text="Radio Button"i
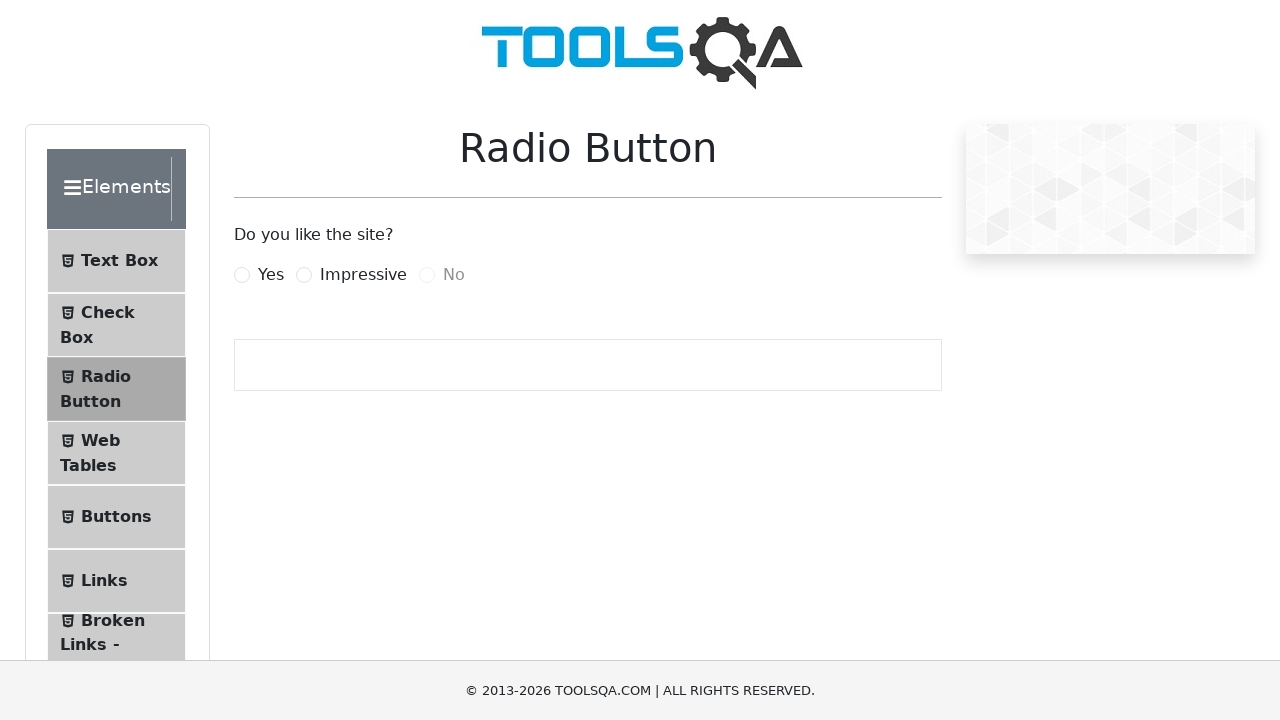

Located Radio Button heading element
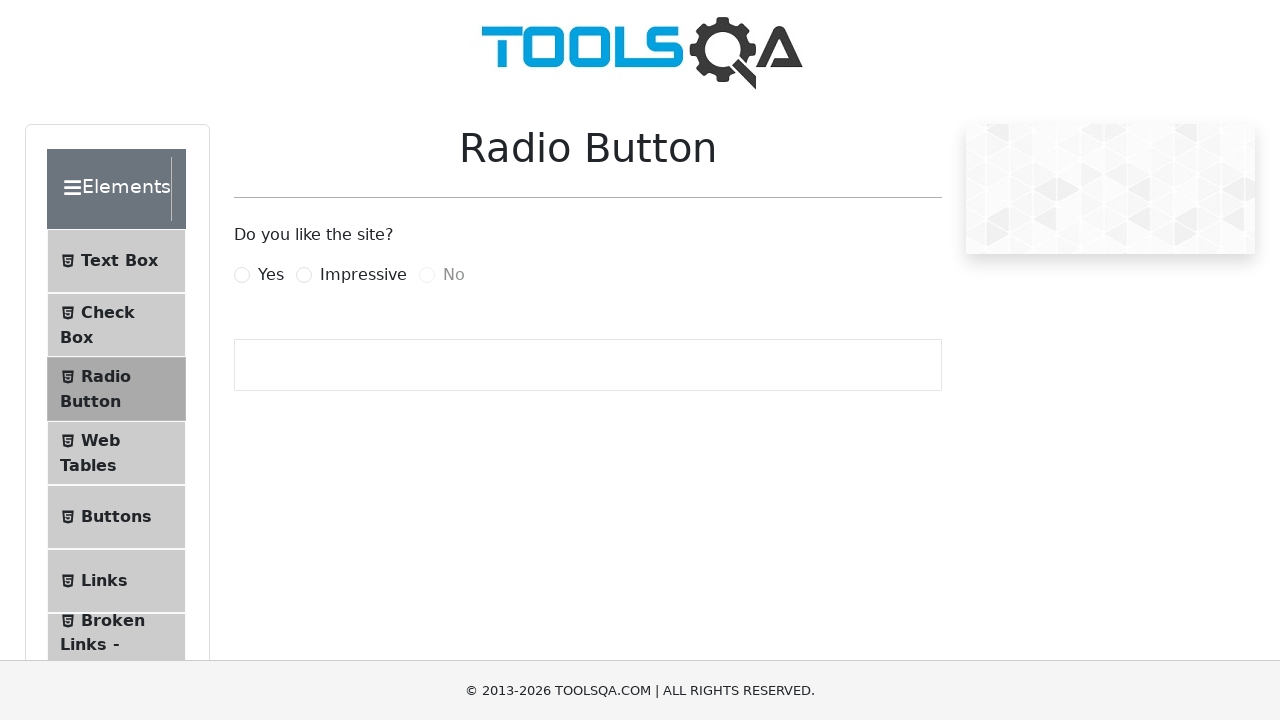

Verified Radio Button heading is visible
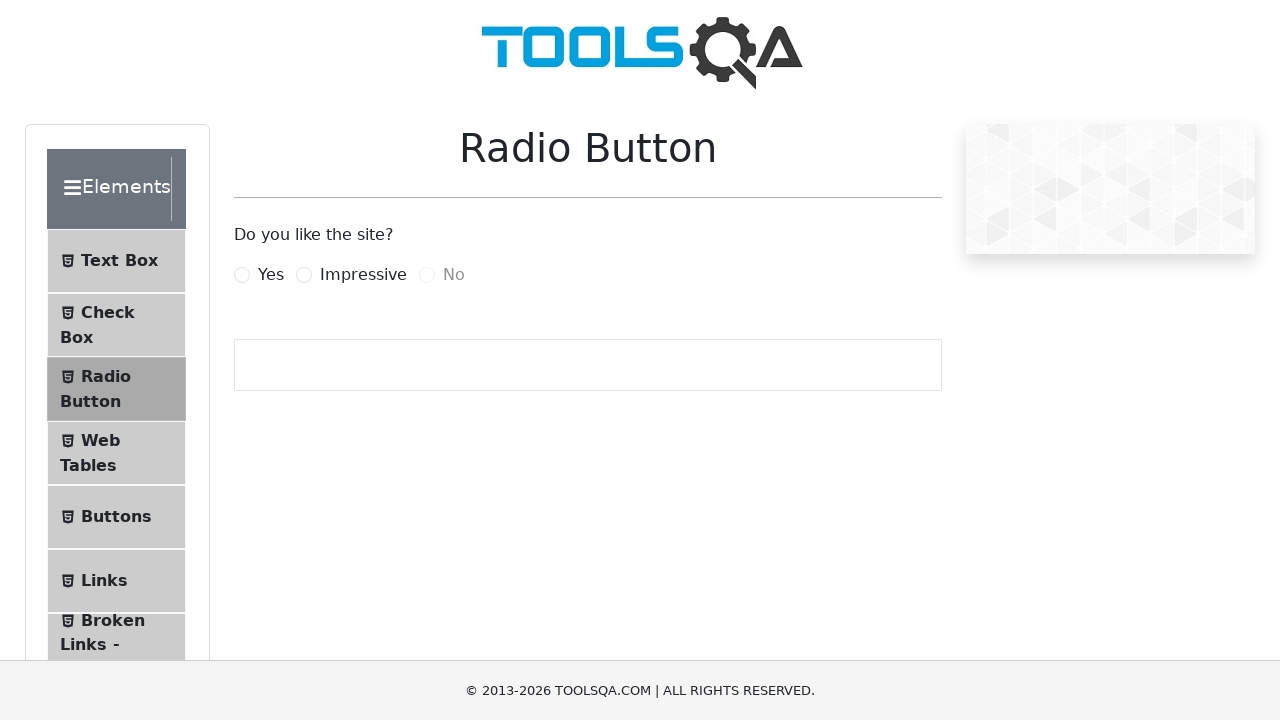

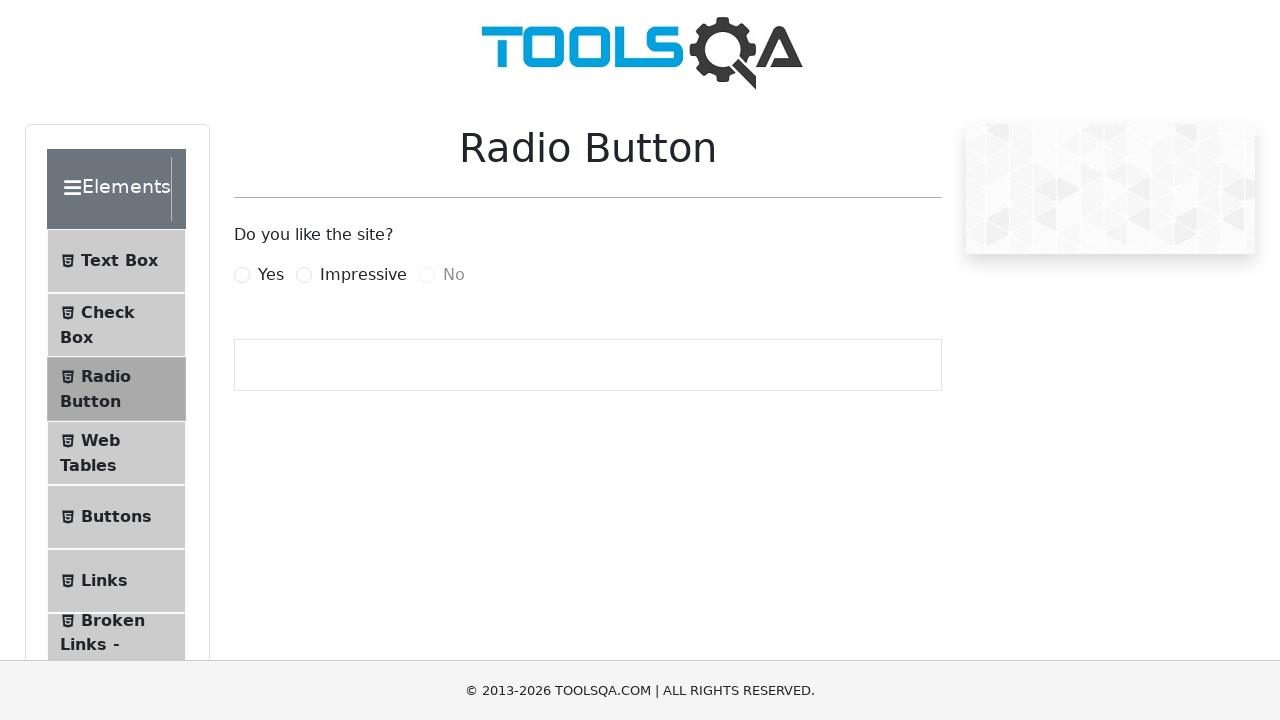